Tests UI control interactions on a form page including dropdown selection, radio button clicking, and checkbox checking/unchecking functionality

Starting URL: https://rahulshettyacademy.com/loginpagePractise/

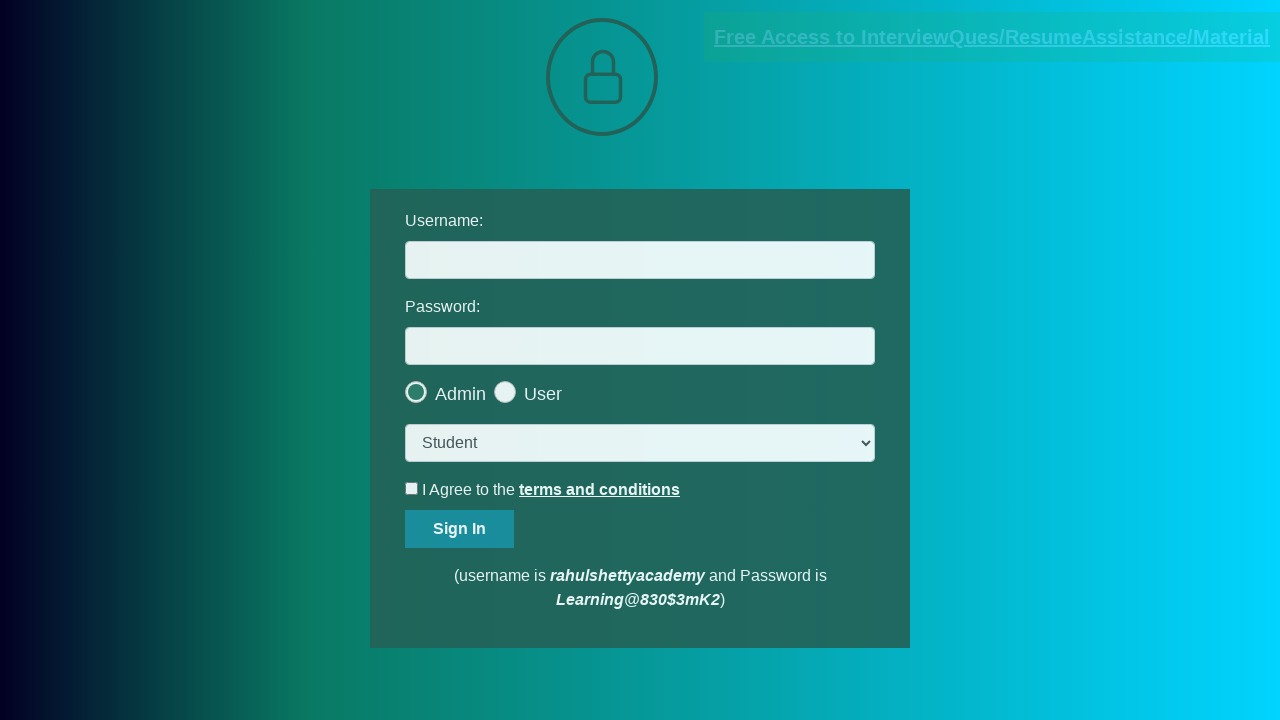

Selected 'consult' option from dropdown menu on select.form-control
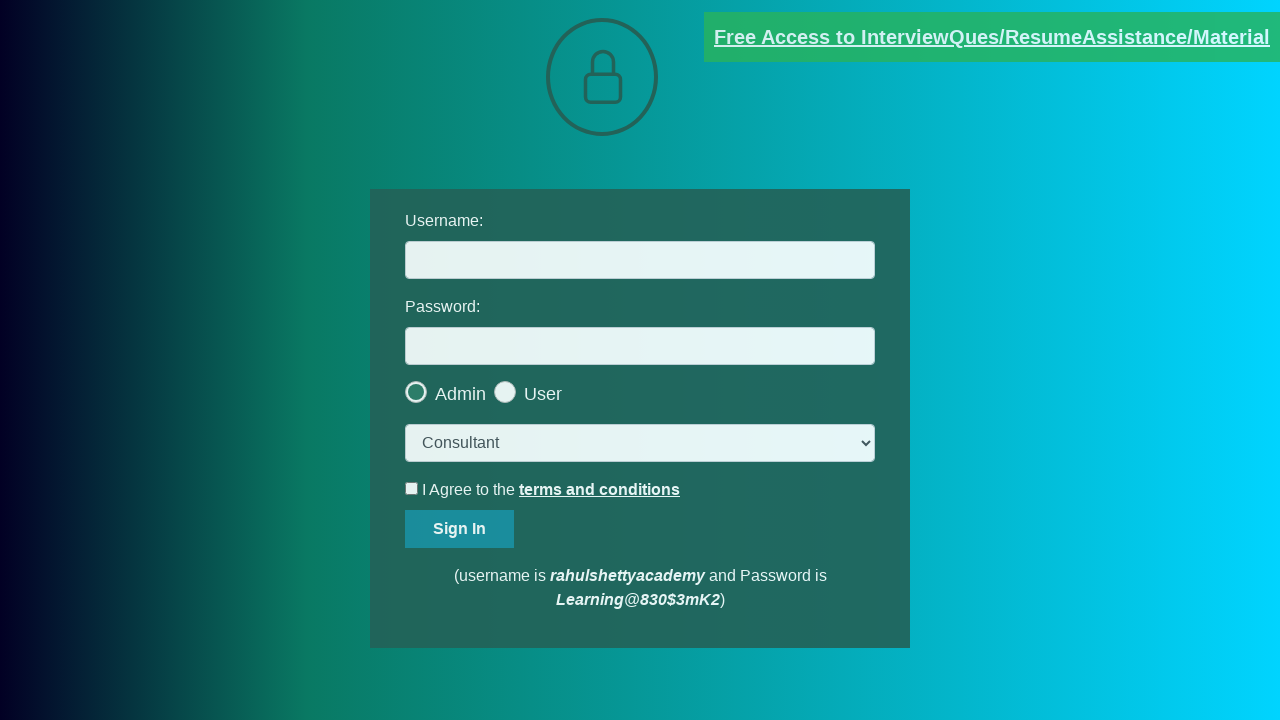

Clicked second radio button at (543, 394) on .radiotextsty >> nth=1
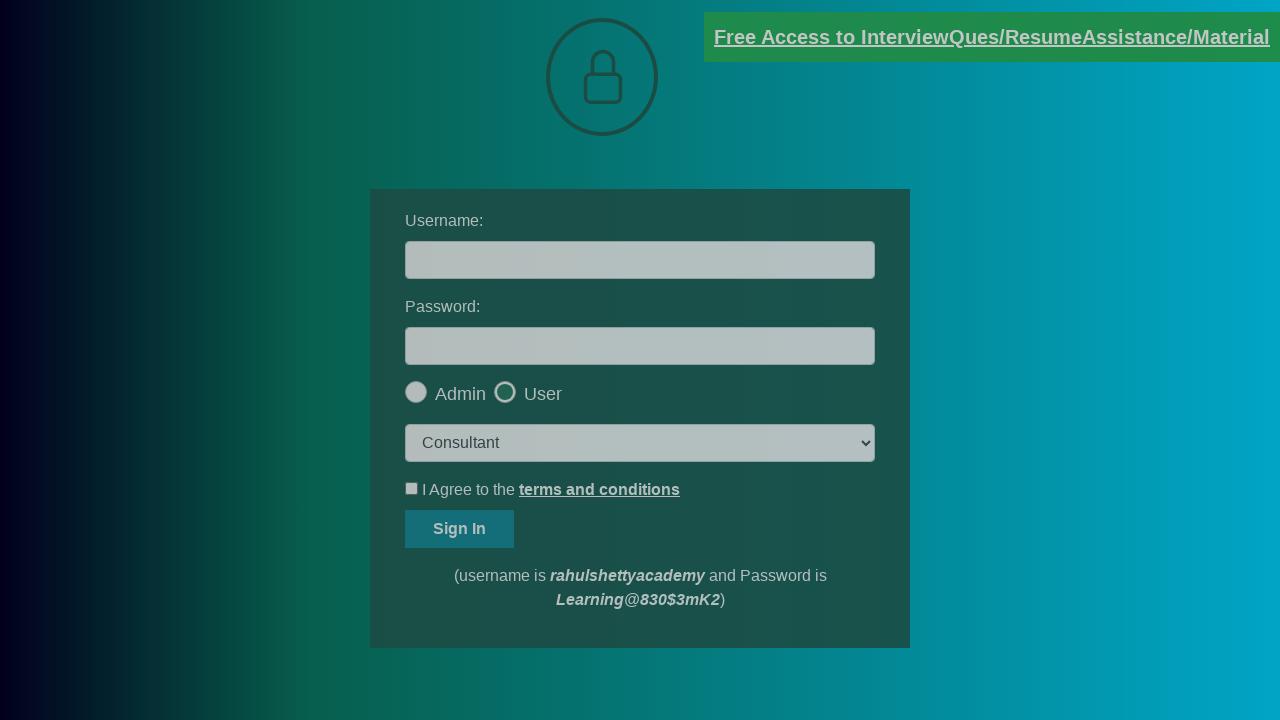

Clicked okay button in modal to confirm radio button selection at (698, 144) on #okayBtn
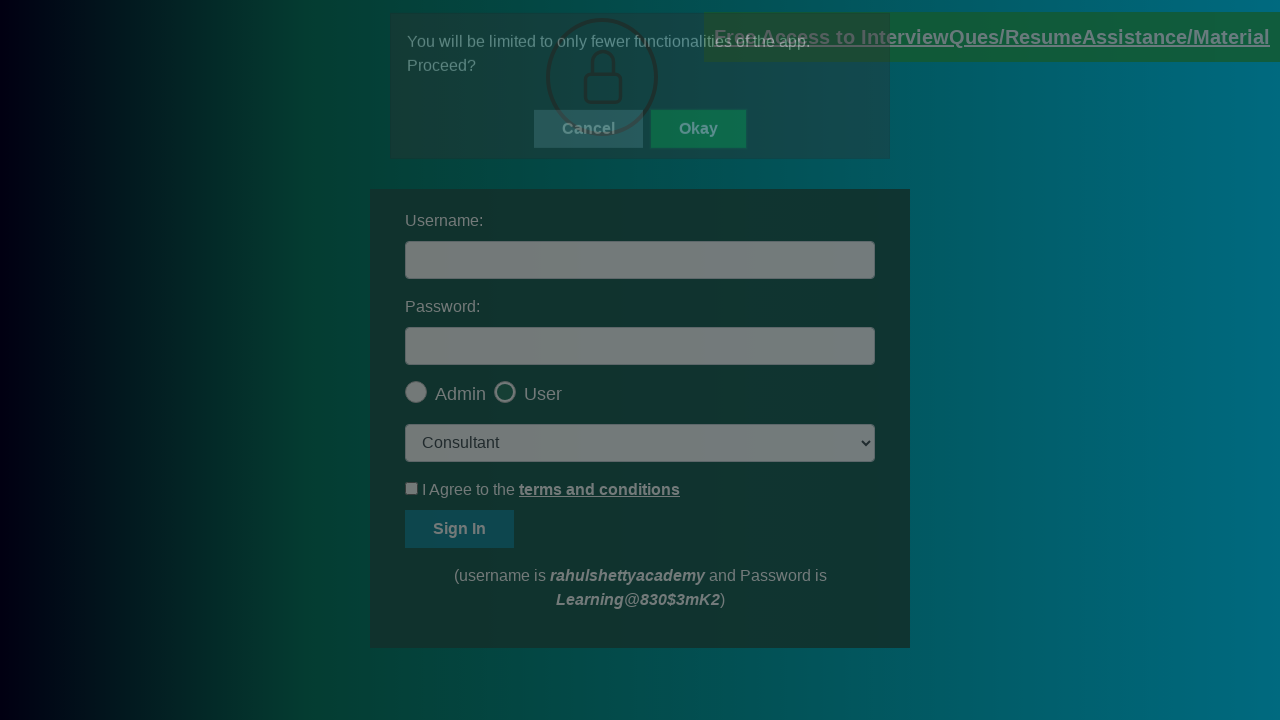

Checked the terms and conditions checkbox at (412, 488) on #terms
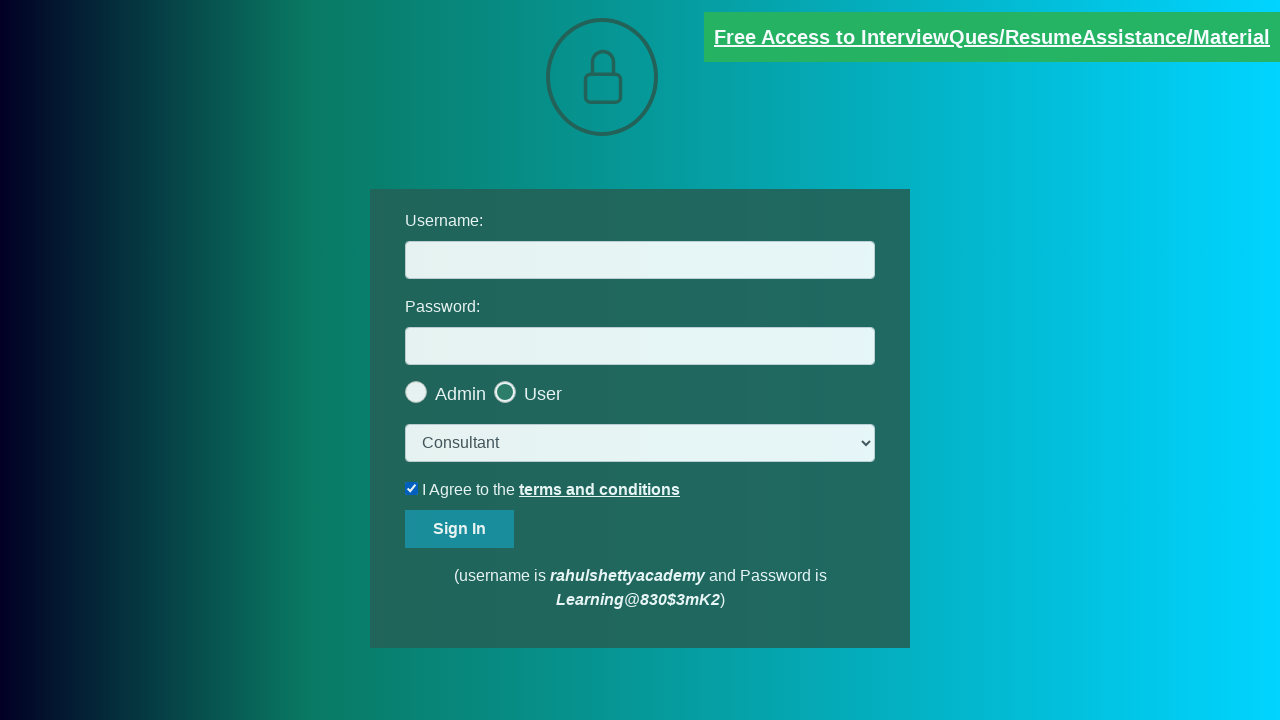

Unchecked the terms and conditions checkbox at (412, 488) on #terms
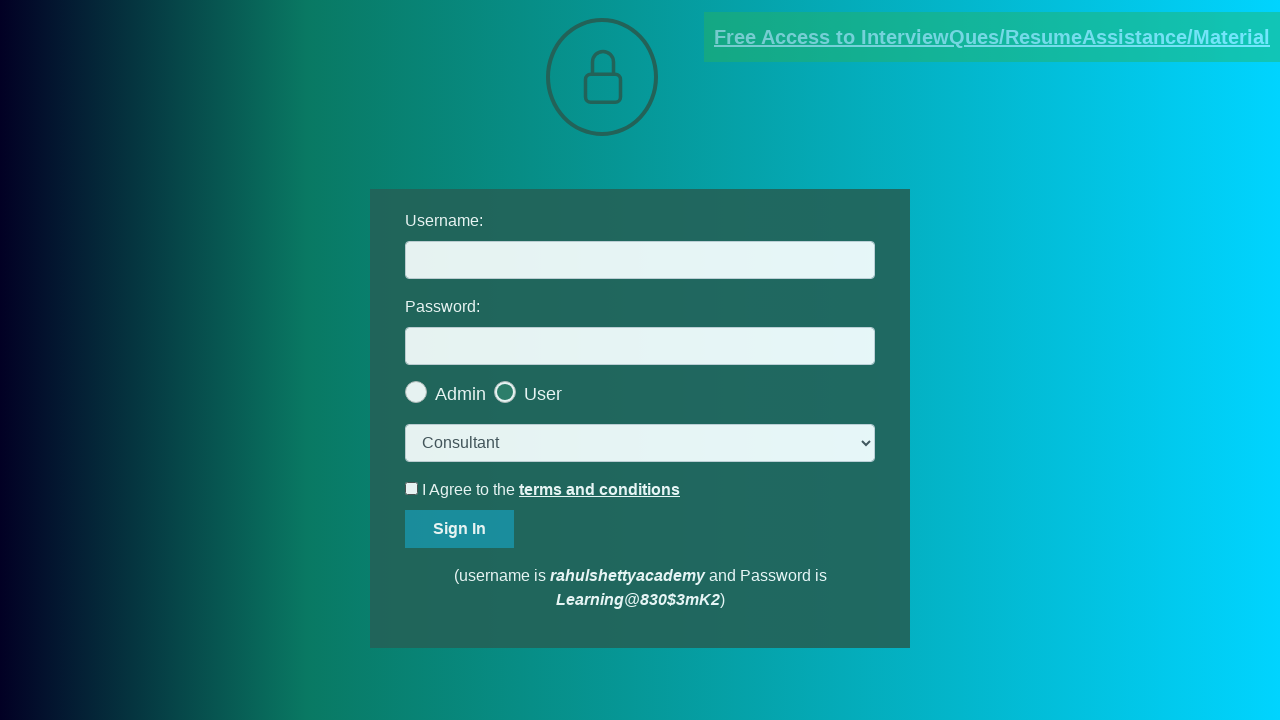

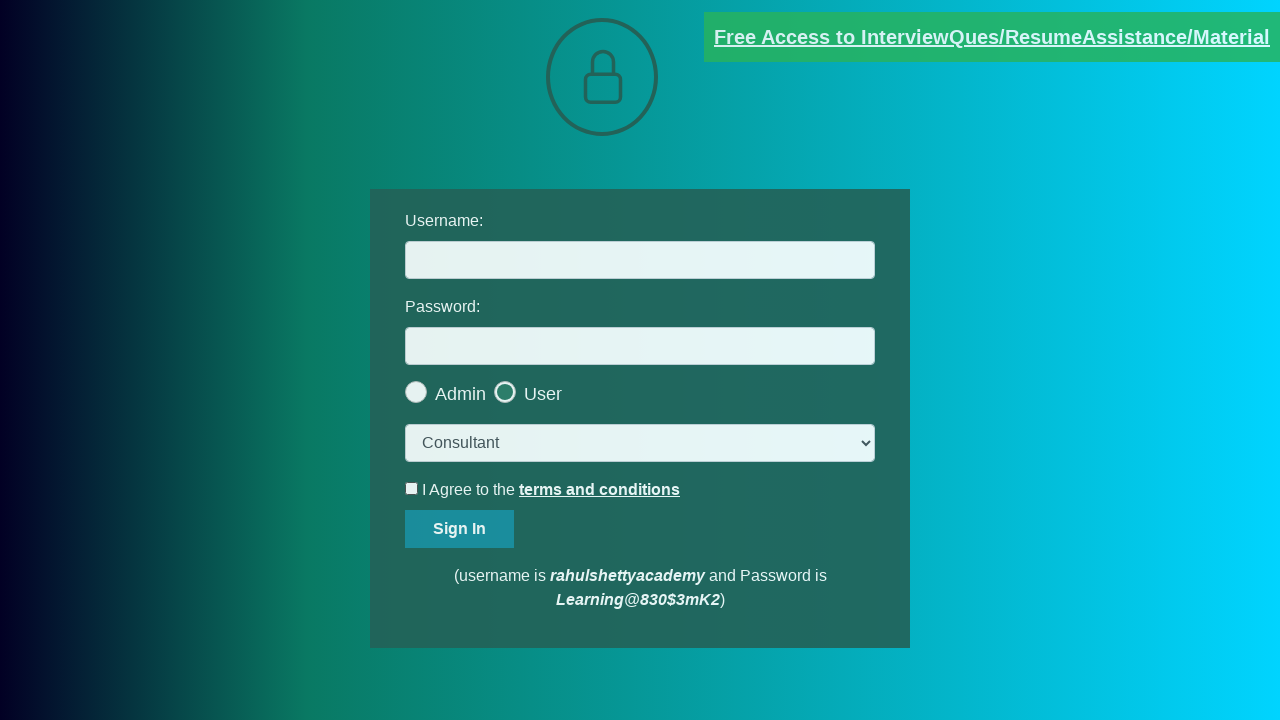